Tests a practice form by filling out personal information including name, email, gender, phone, birthdate, subjects, hobbies, file upload, and address, then submits and verifies the confirmation modal

Starting URL: https://demoqa.com/automation-practice-form

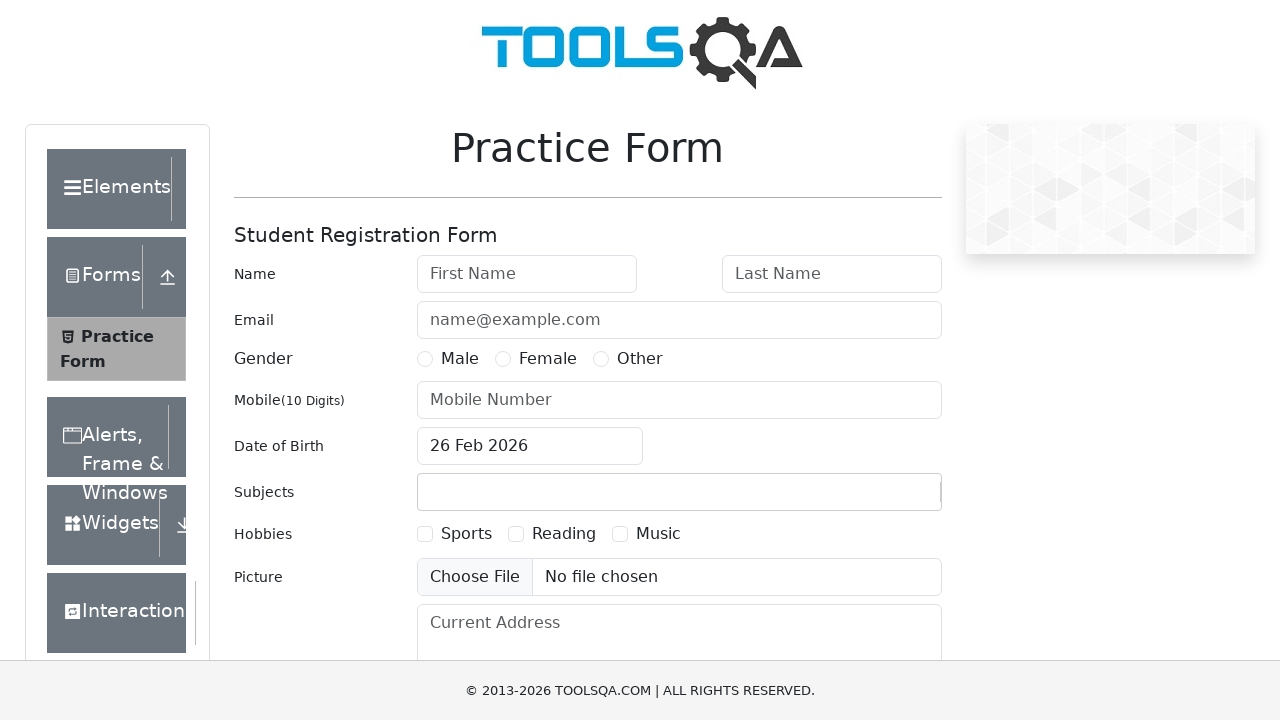

Filled first name field with 'Иван' on [id=firstName]
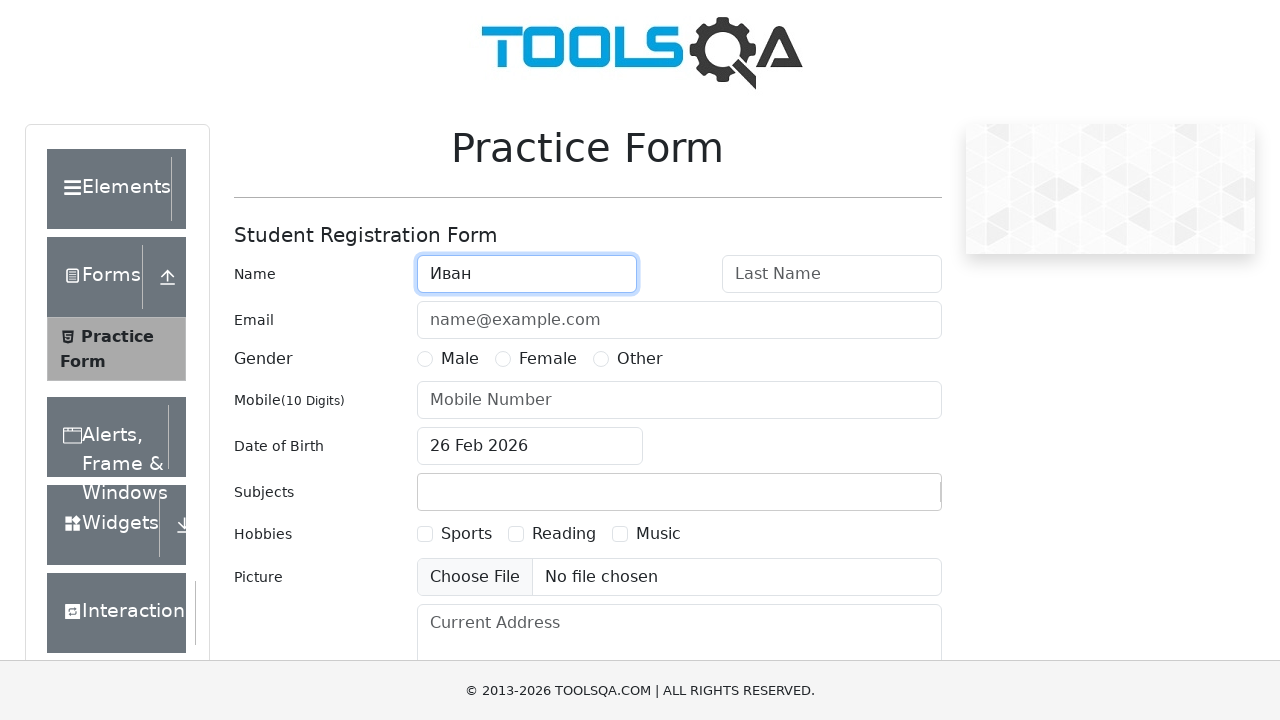

Filled last name field with 'Иванов' on [id=lastName]
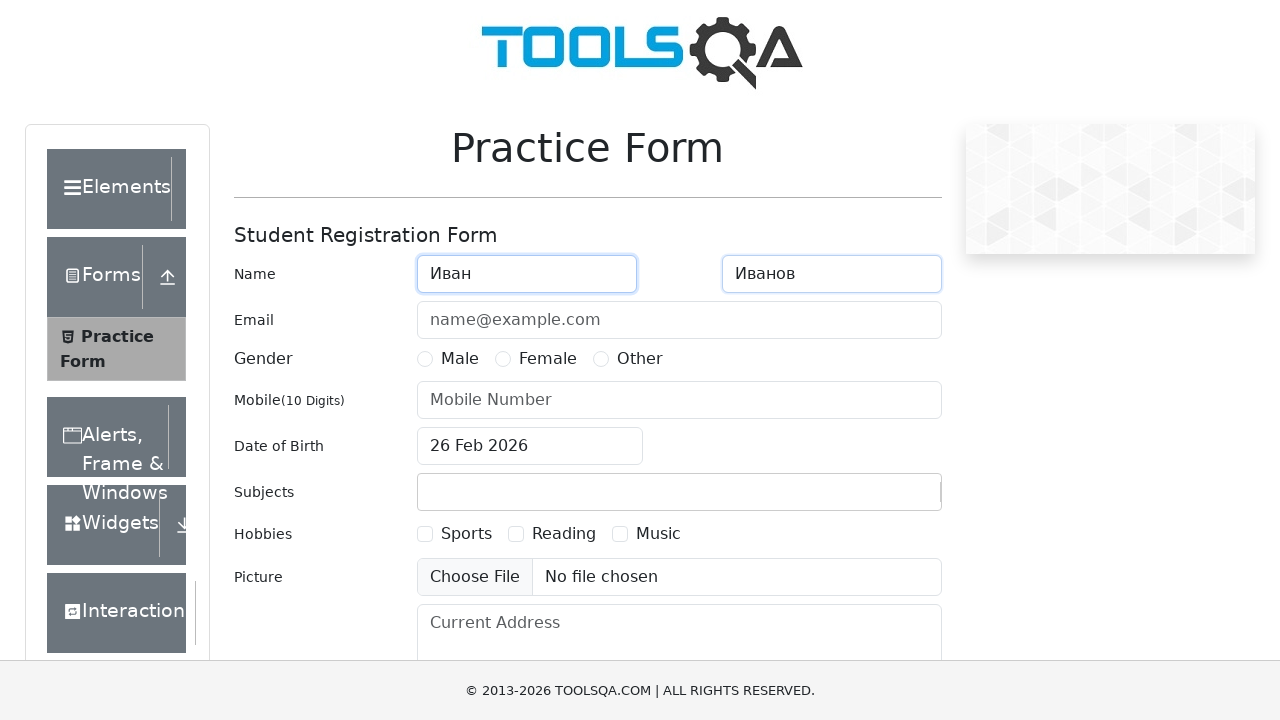

Filled email field with 'qa_test@test.ru' on [id=userEmail]
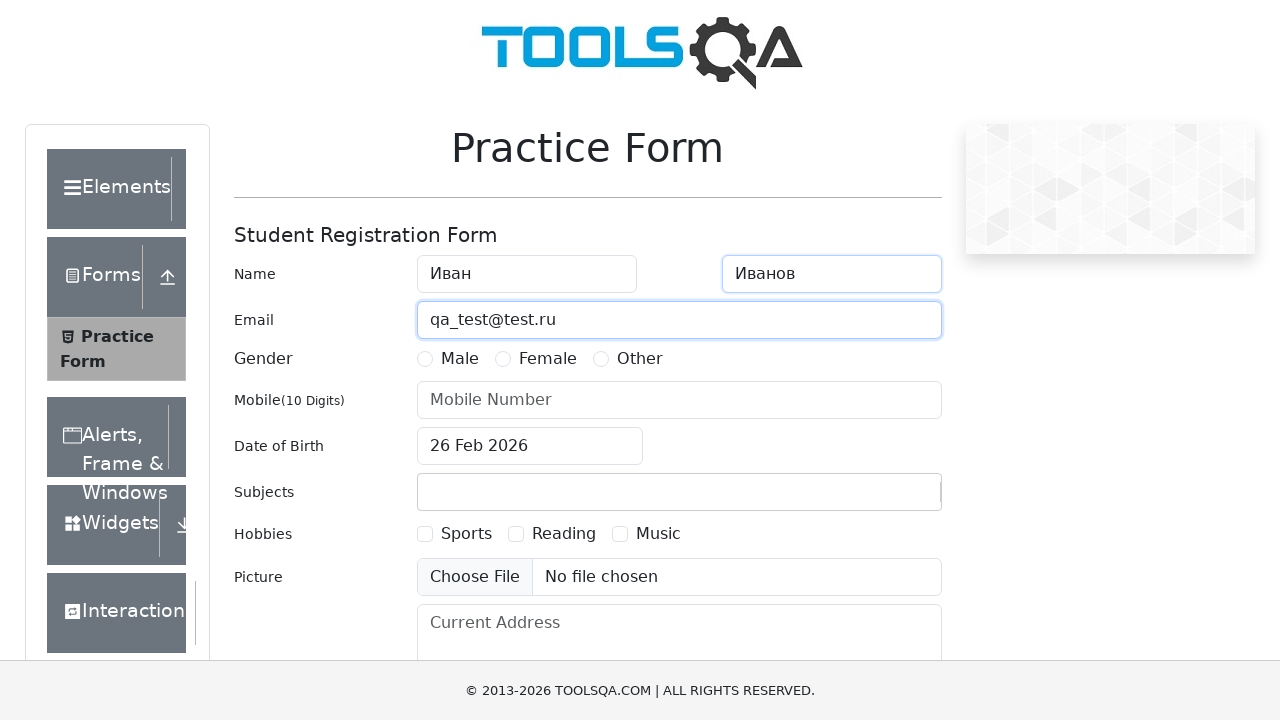

Selected gender radio button at (460, 359) on [for="gender-radio-1"]
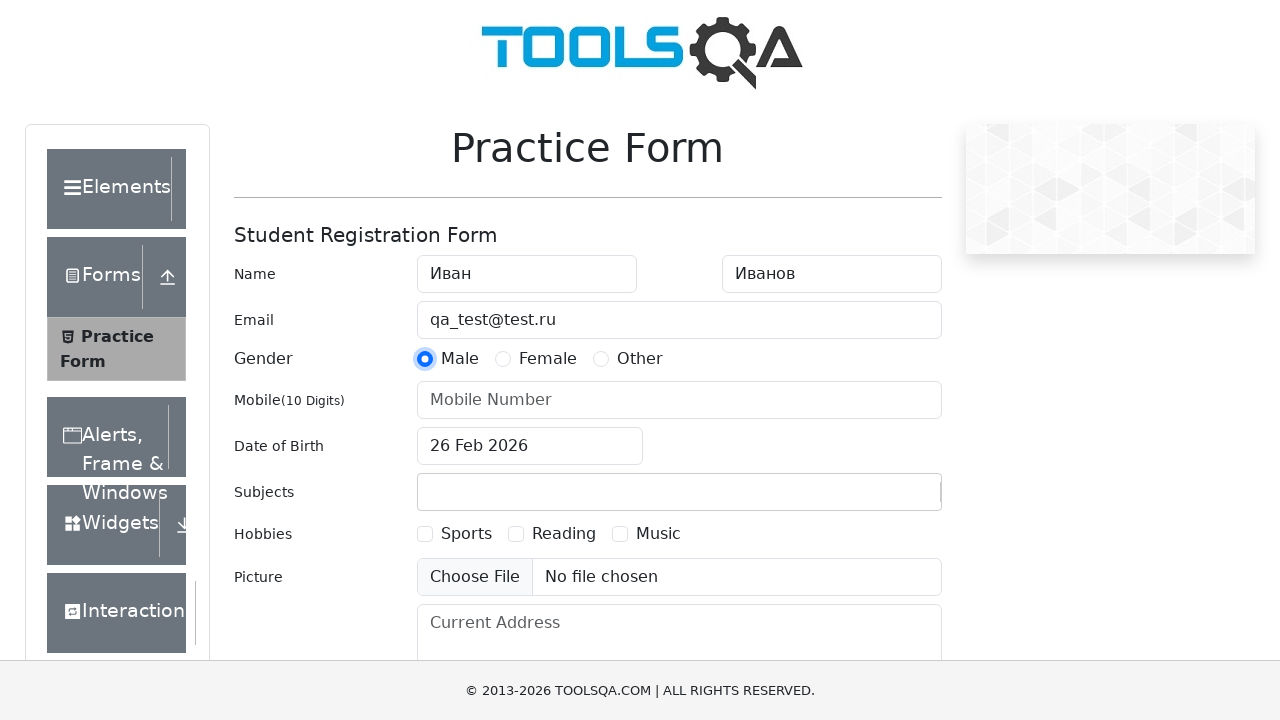

Filled phone number field with '3334445555' on [id=userNumber]
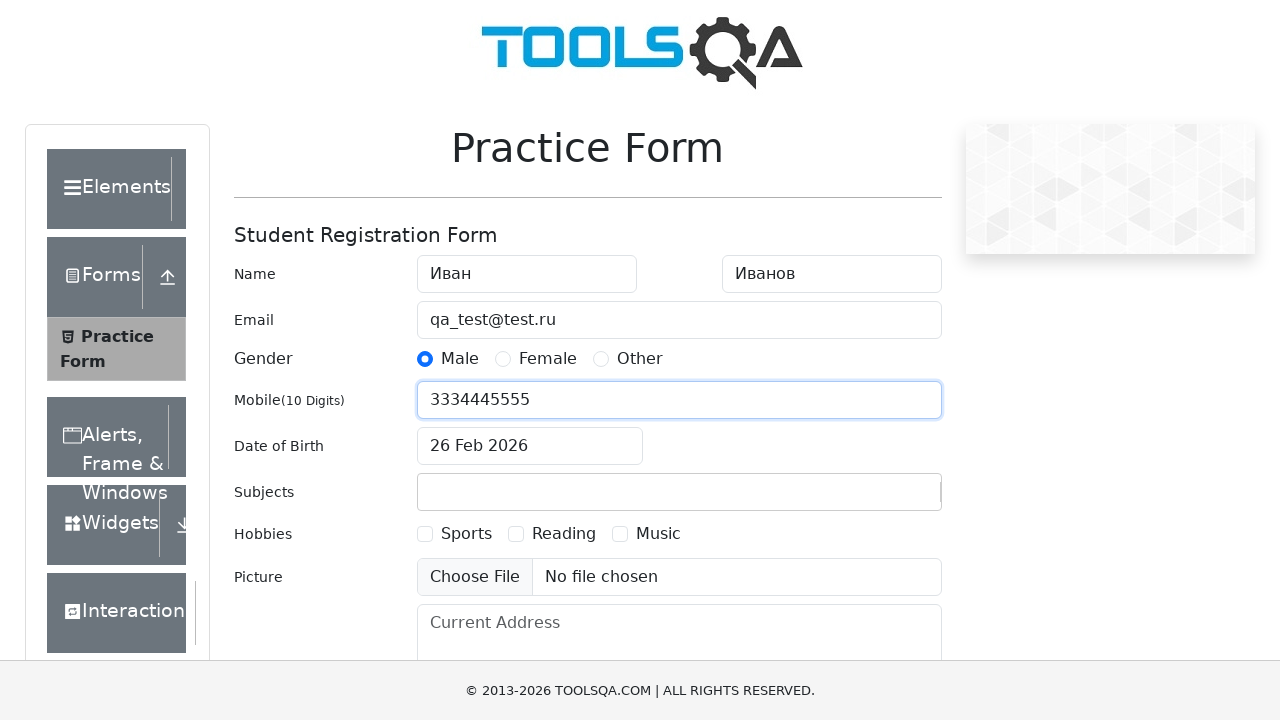

Clicked date of birth input field at (530, 446) on [id=dateOfBirthInput]
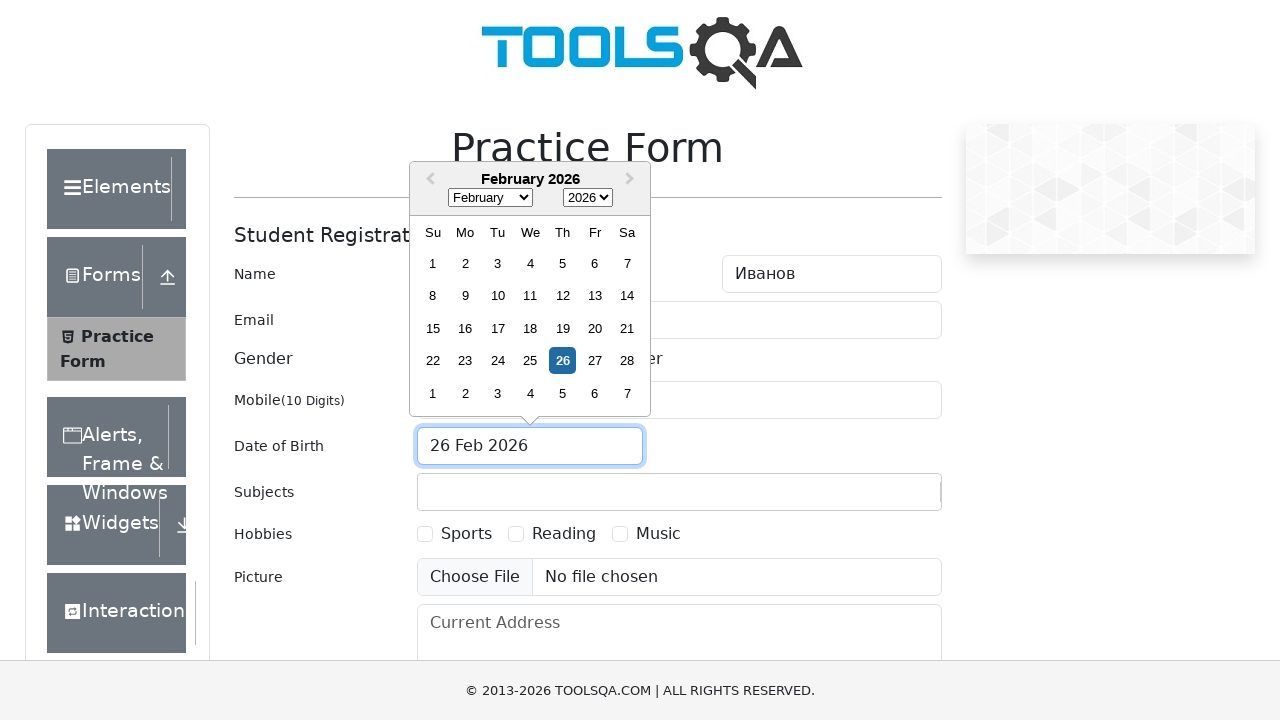

Clicked month dropdown in date picker at (490, 198) on .react-datepicker__month-select
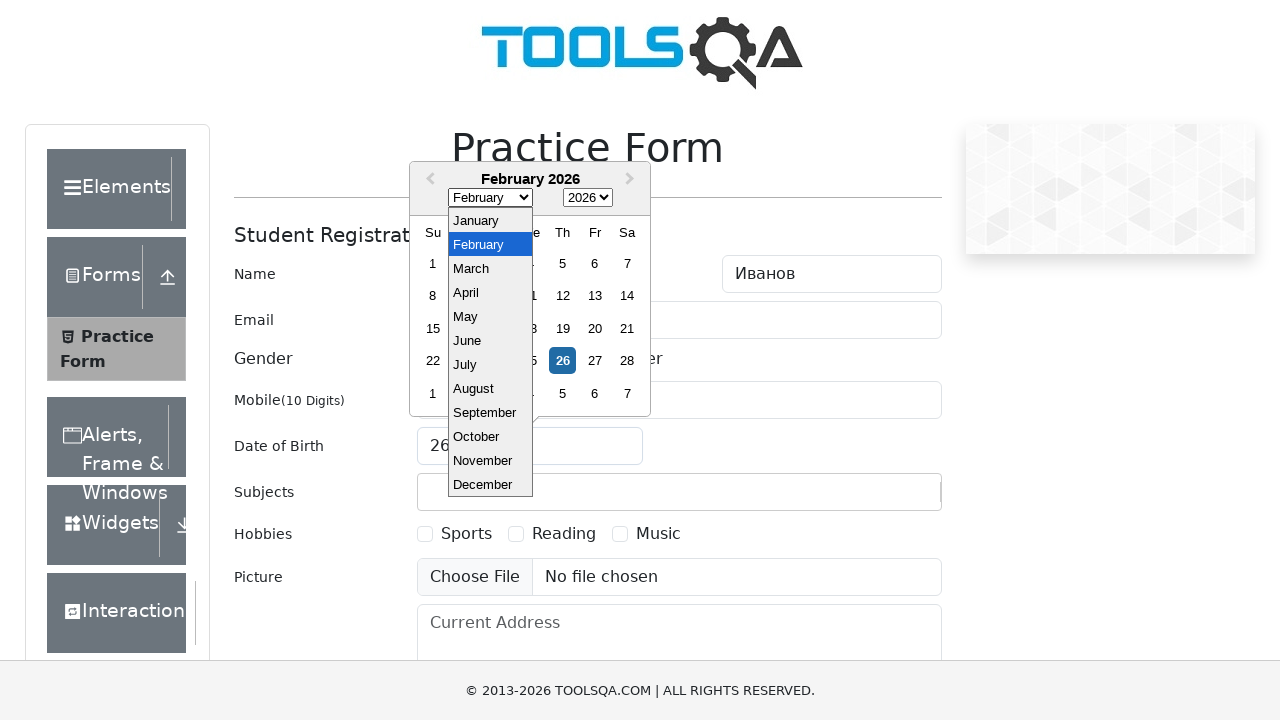

Selected month 7 (August) from date picker on .react-datepicker__month-select
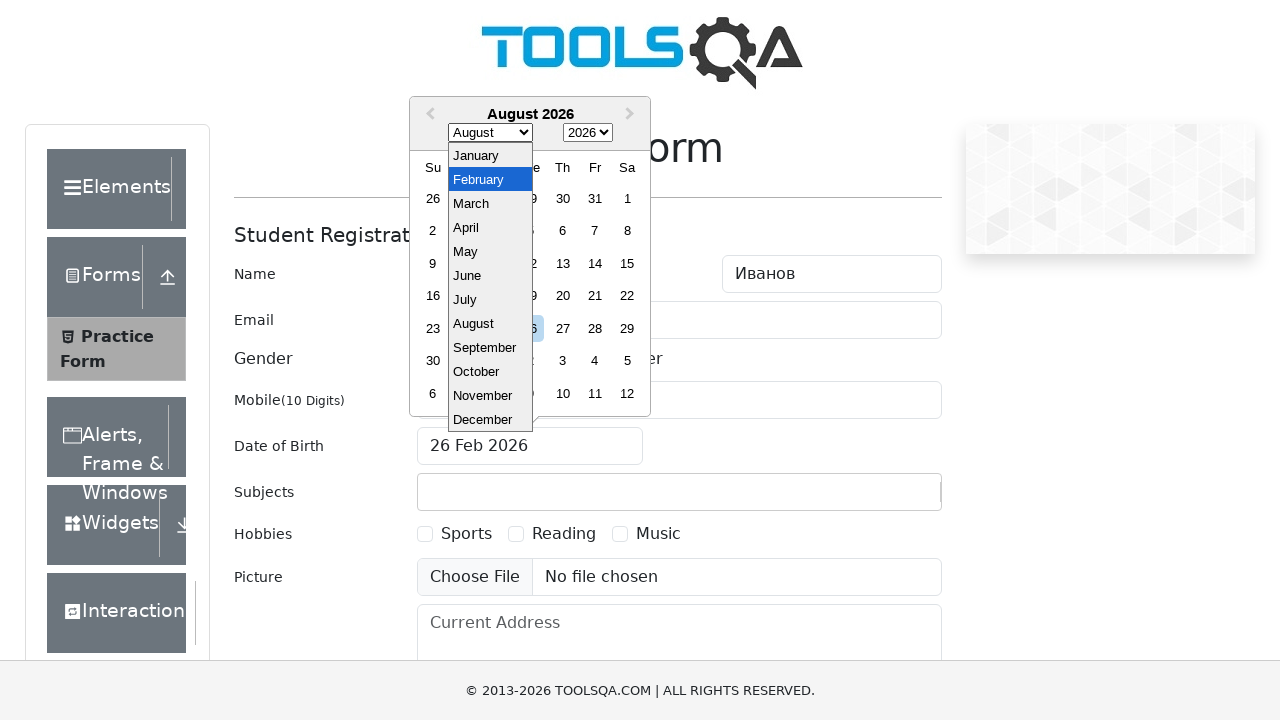

Clicked year dropdown in date picker at (588, 133) on .react-datepicker__year-select
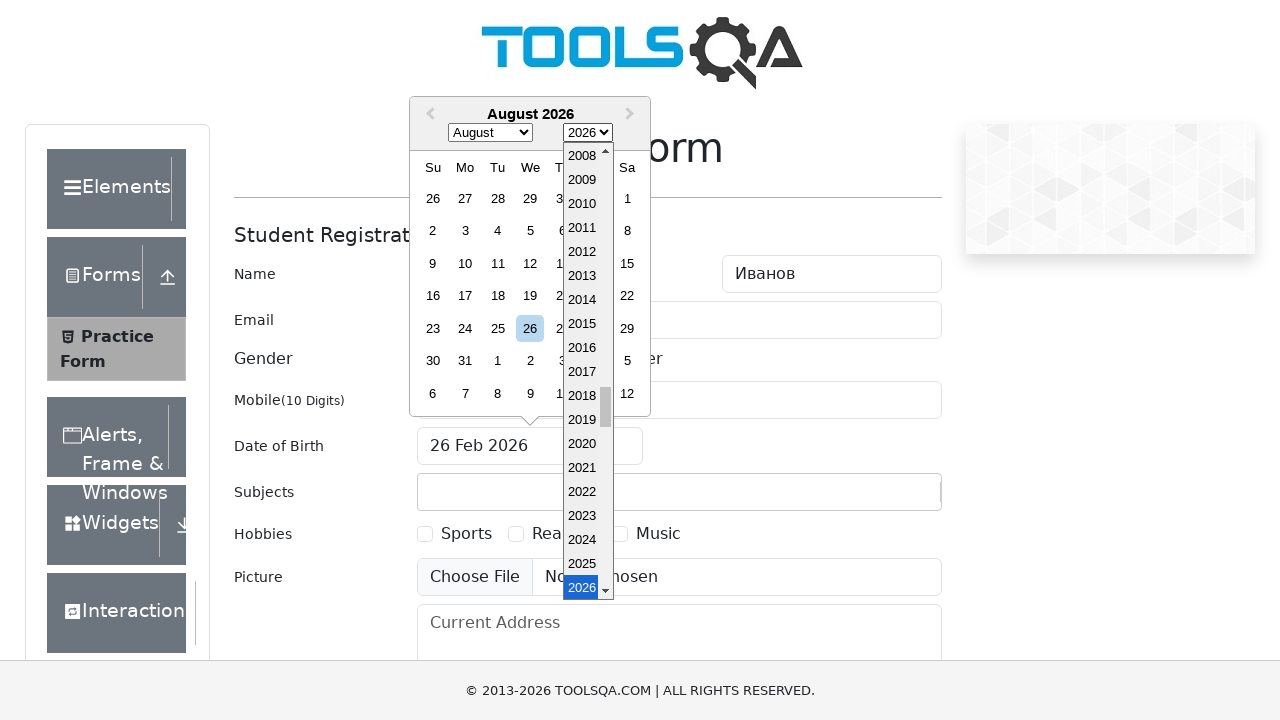

Selected year 2001 from date picker on .react-datepicker__year-select
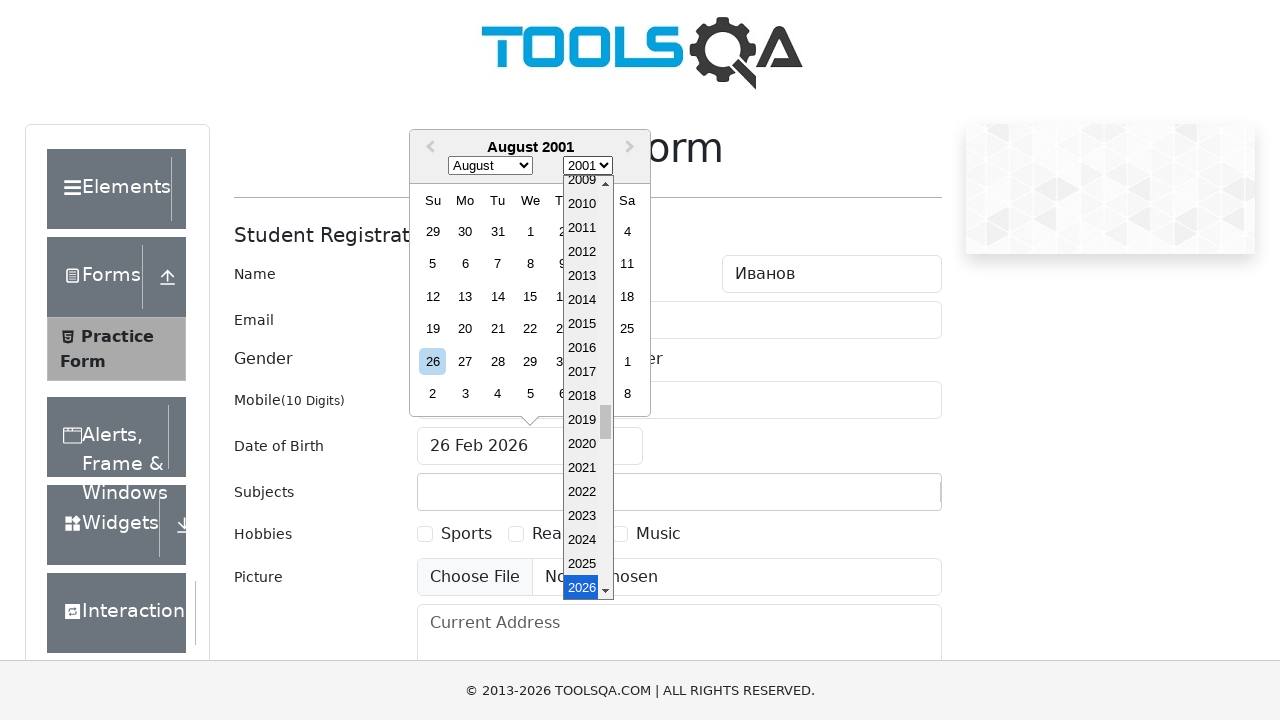

Selected day 29 from date picker at (530, 361) on [class="react-datepicker__day react-datepicker__day--029"]
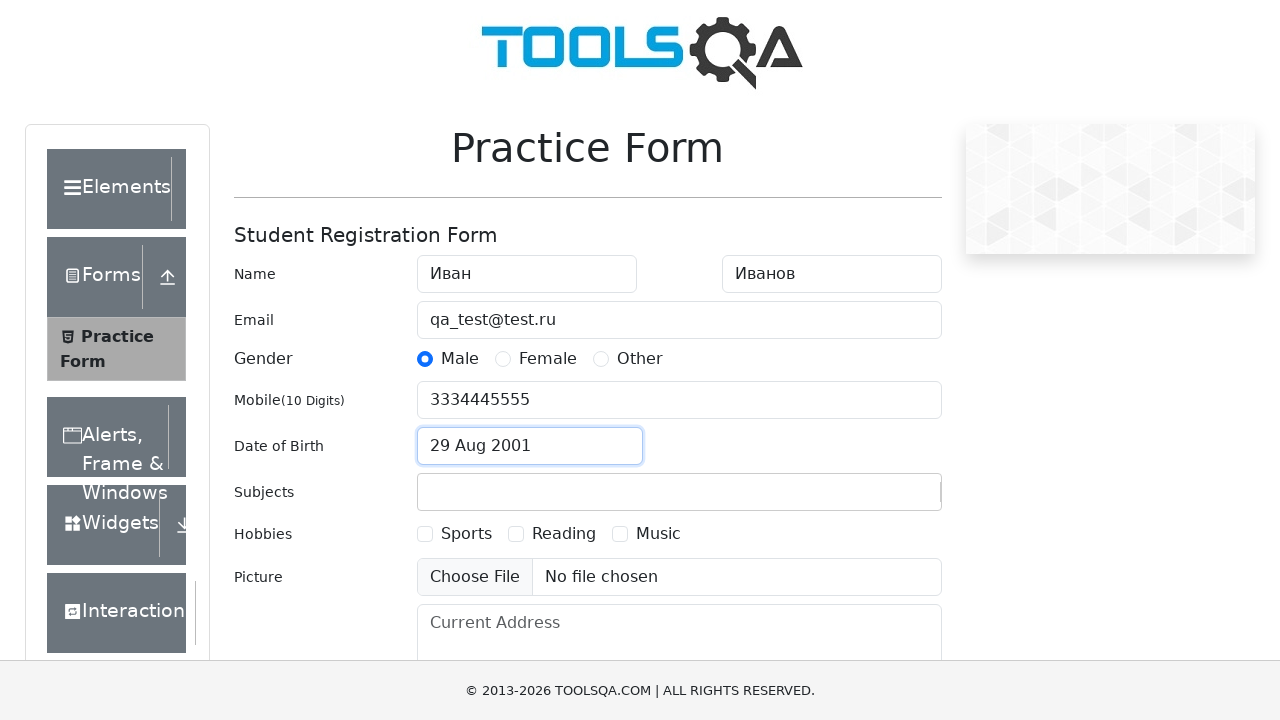

Filled subjects input field with 'Comm' on [id=subjectsInput]
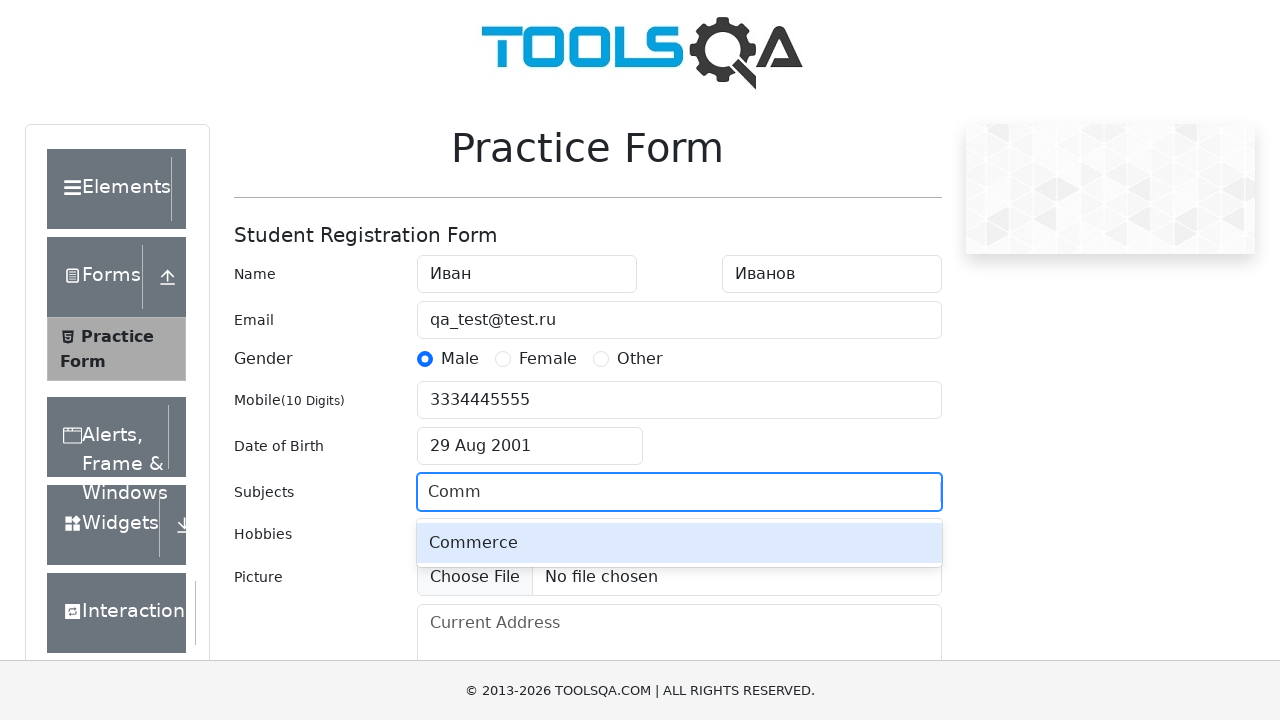

Selected 'Commerce' from subjects dropdown at (679, 543) on xpath=//div[contains(text(),"Commerce")]
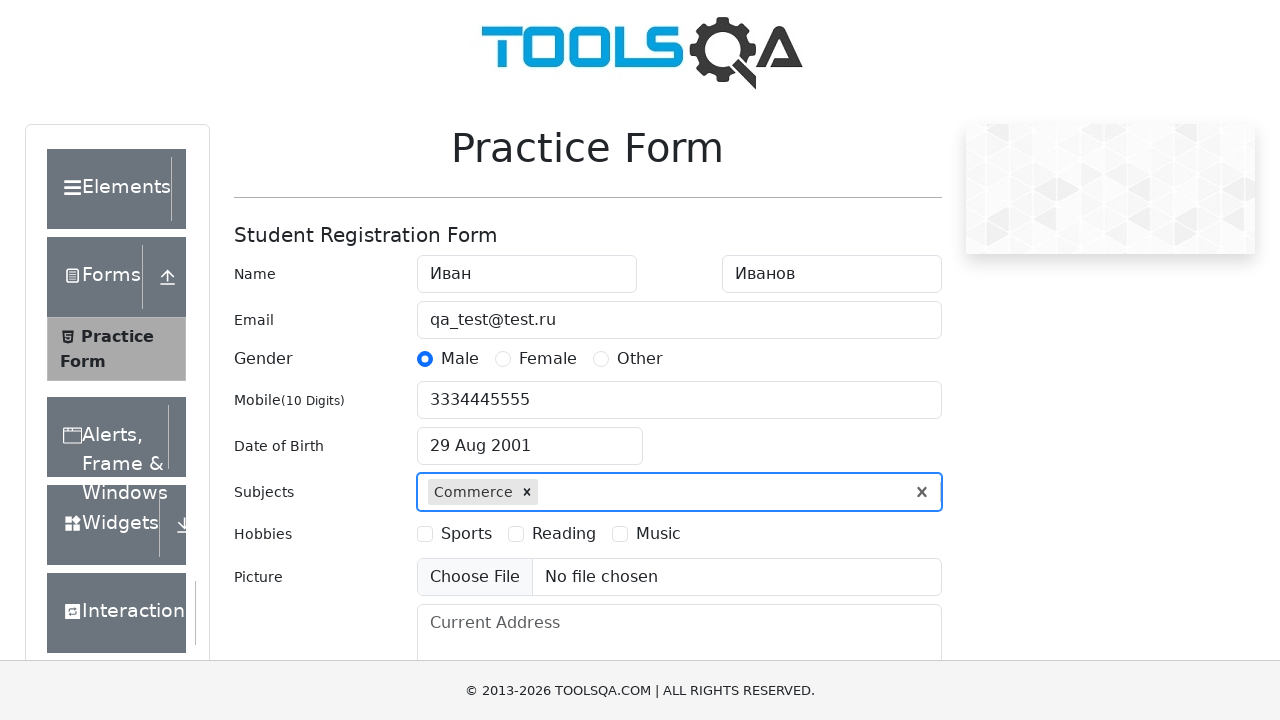

Selected hobby checkbox at (658, 534) on [for=hobbies-checkbox-3]
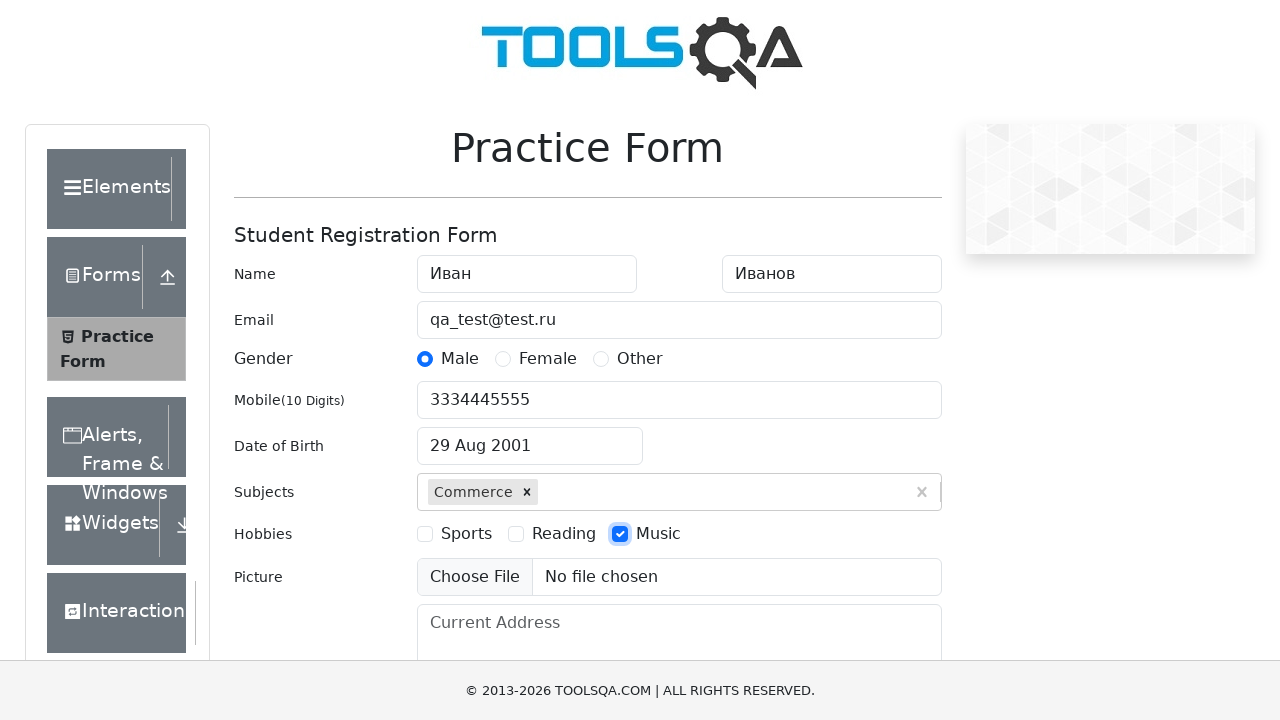

Filled current address field with 'Планета Земля' on [id=currentAddress]
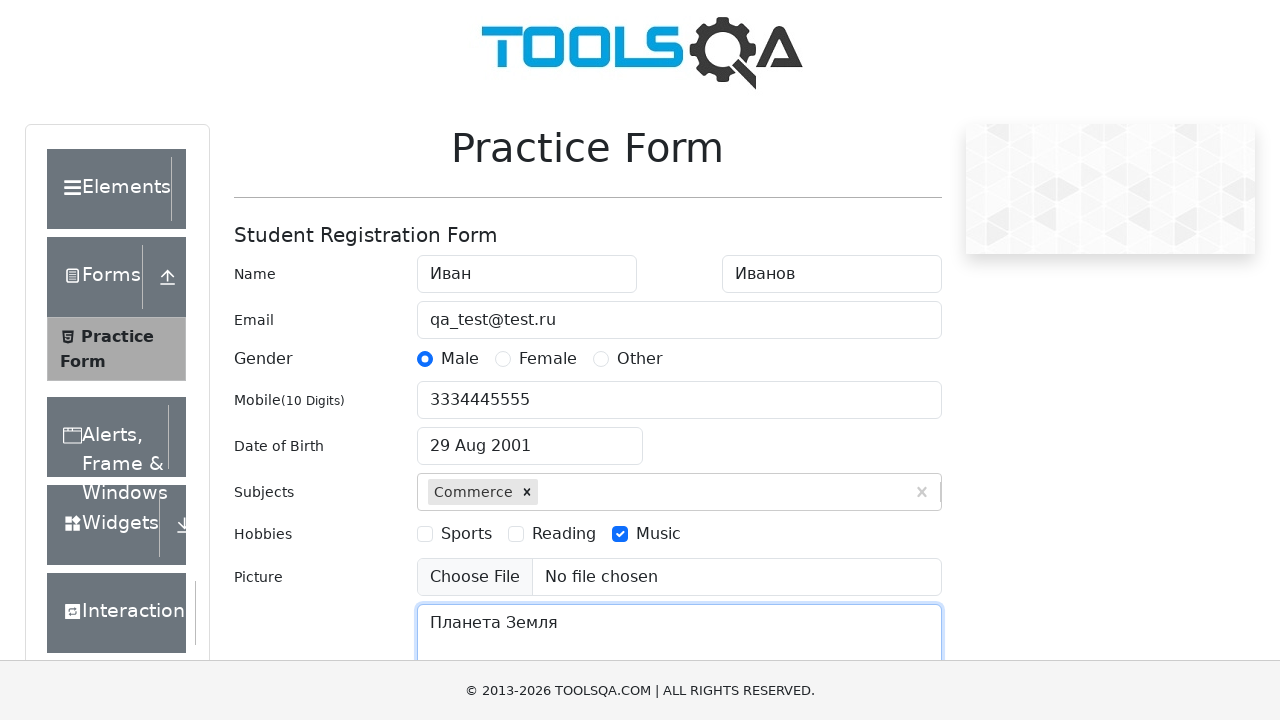

Clicked submit button to submit form at (885, 499) on [id="submit"]
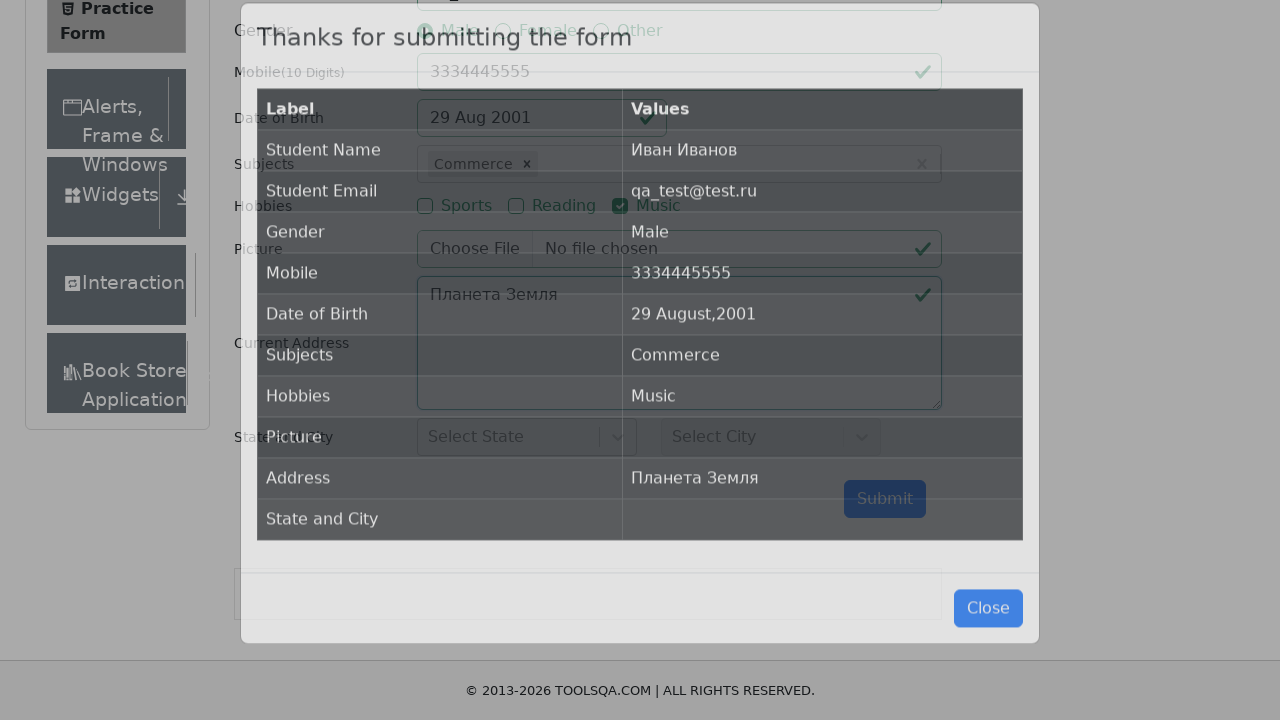

Confirmation modal loaded successfully
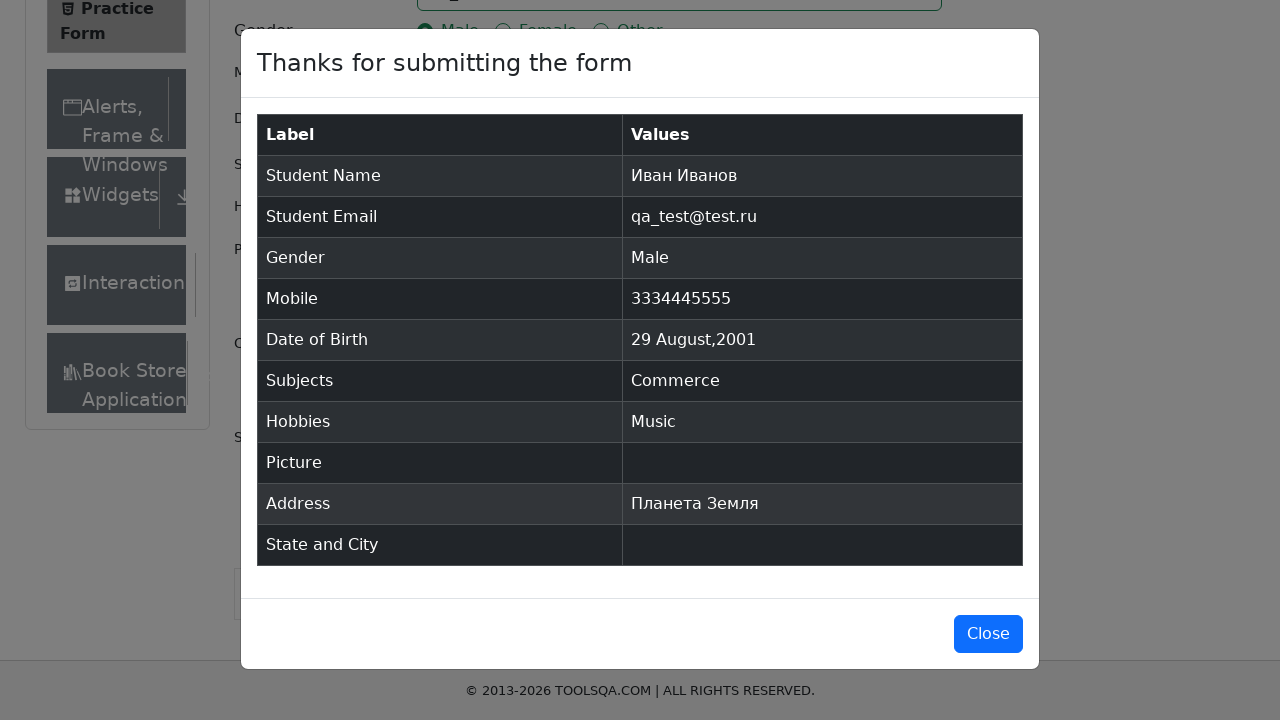

Clicked close button to dismiss confirmation modal at (988, 634) on [id="closeLargeModal"]
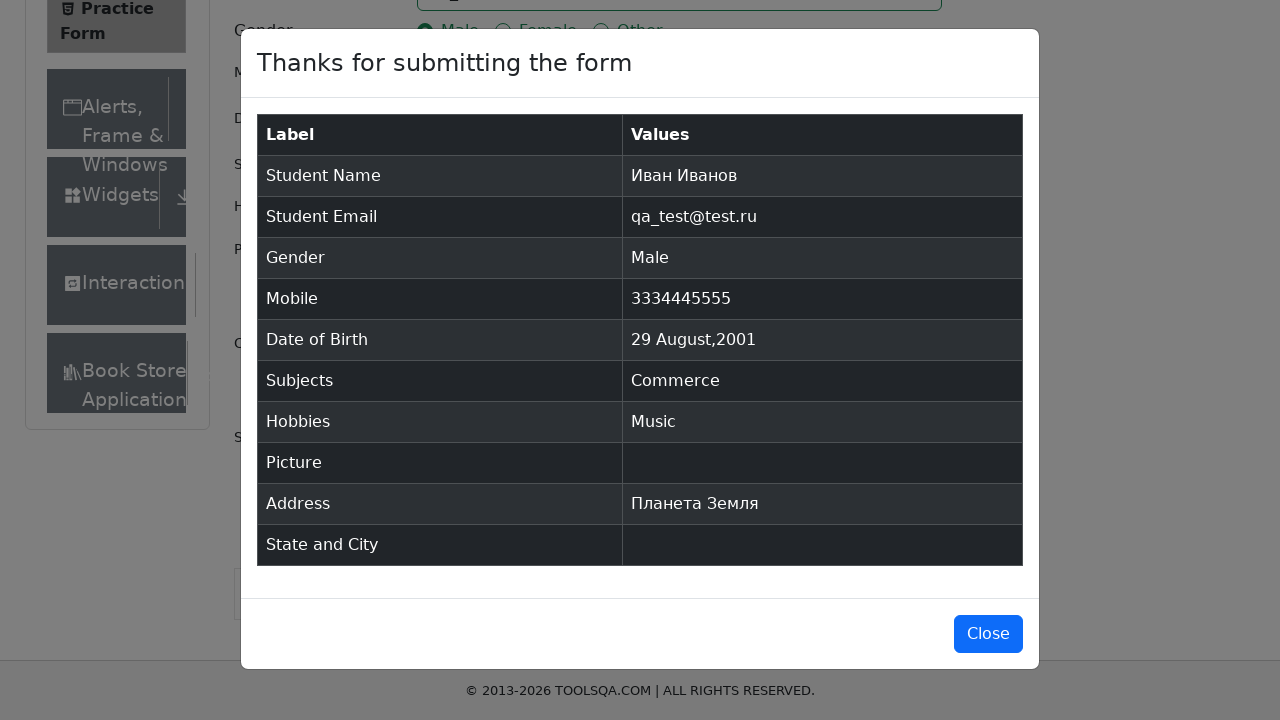

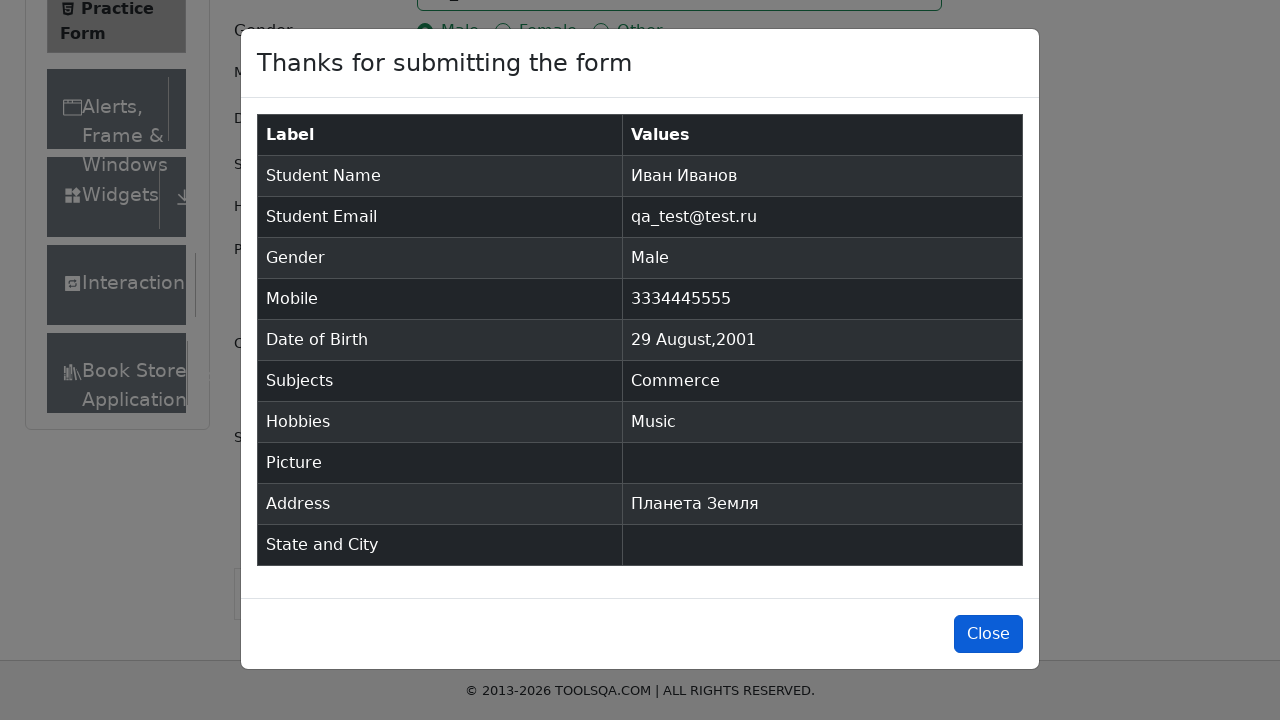